Navigates to Bilibili homepage and verifies that the main content area loads with heading elements containing links

Starting URL: https://www.bilibili.com/

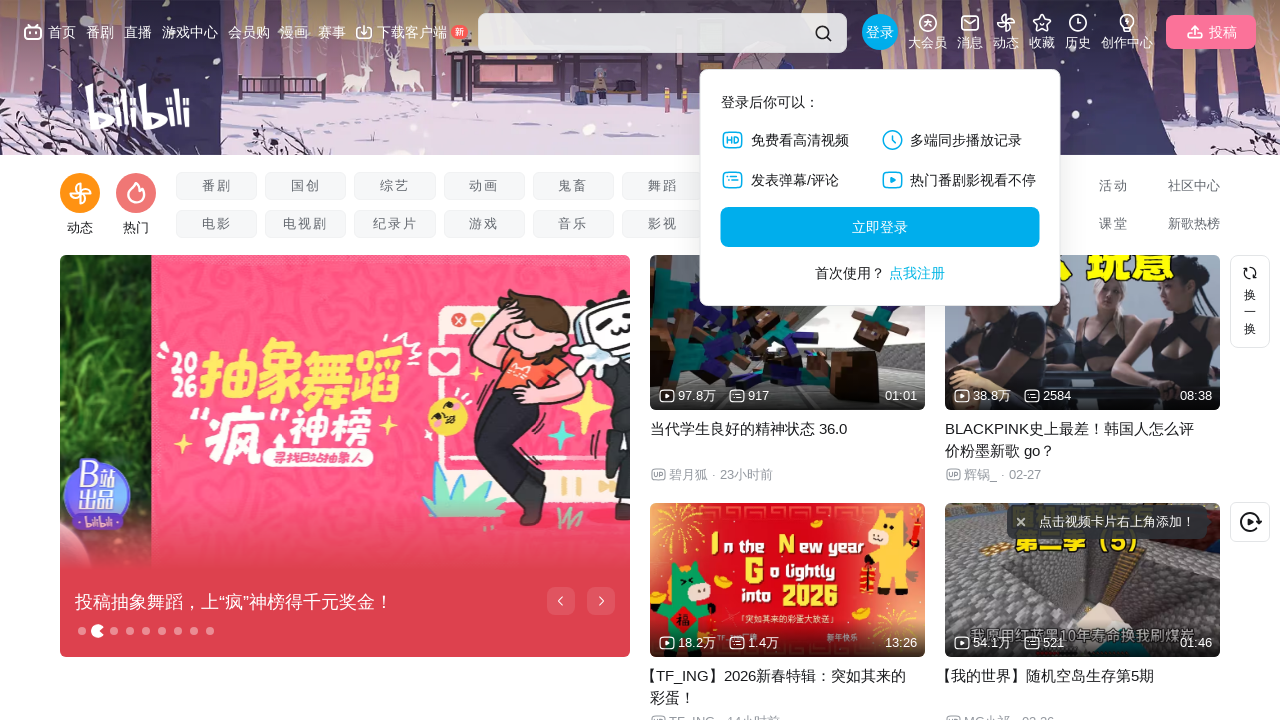

Navigated to Bilibili homepage
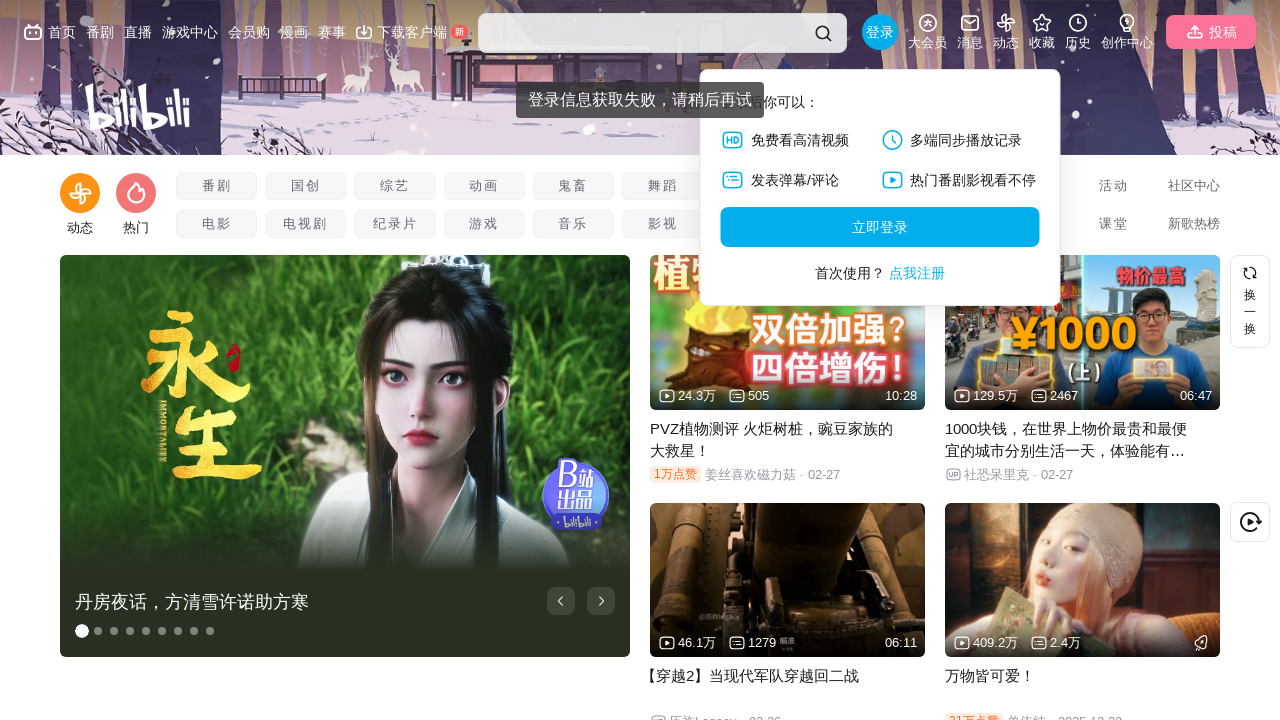

Main content area loaded
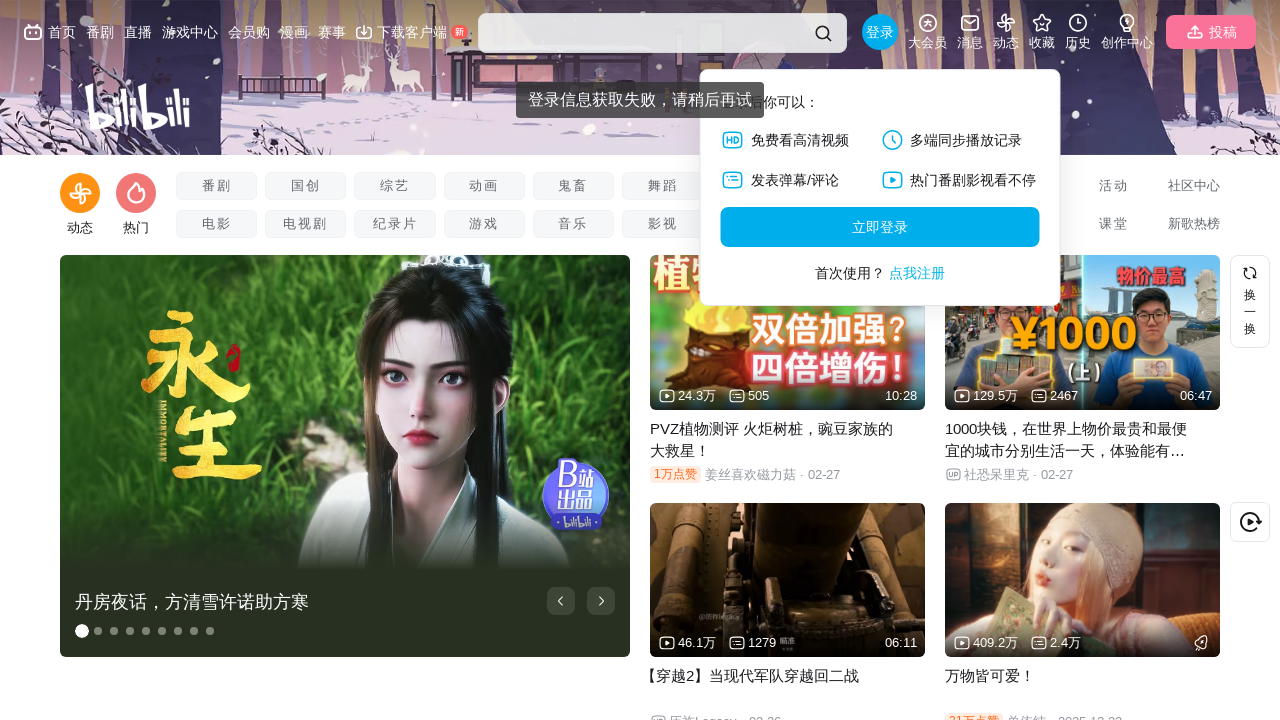

Located heading elements in main content area
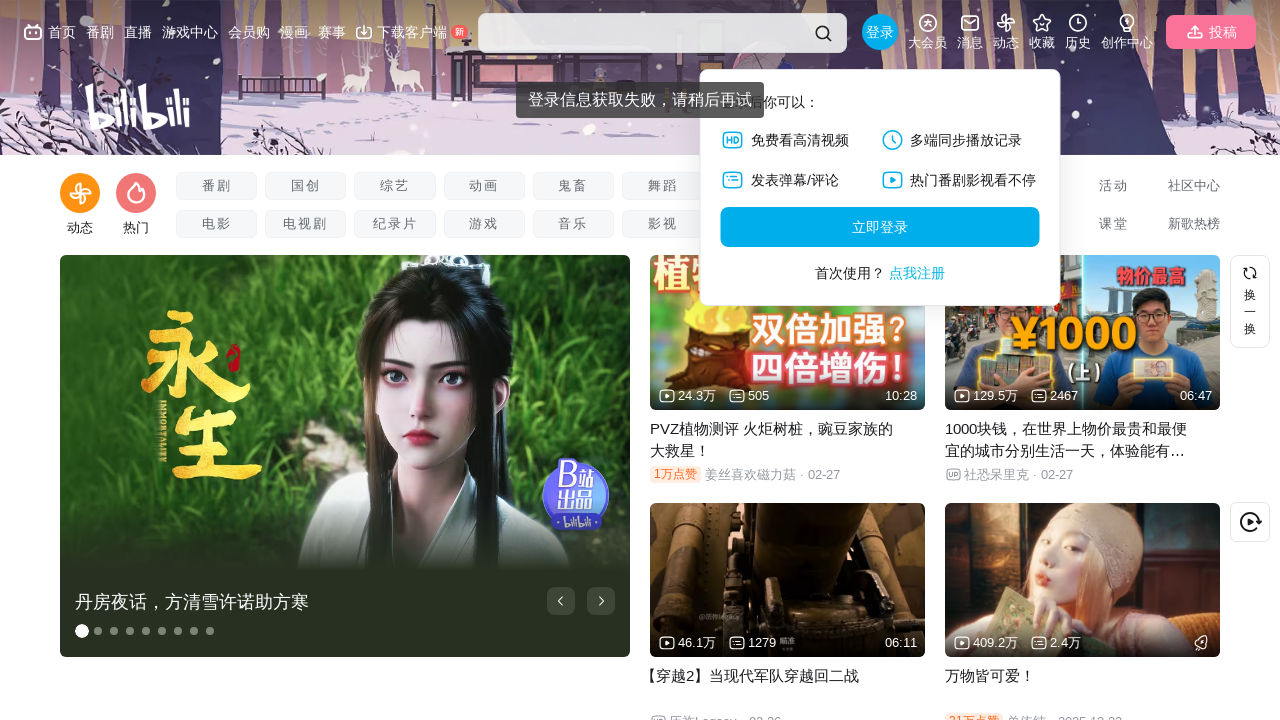

First heading element is visible
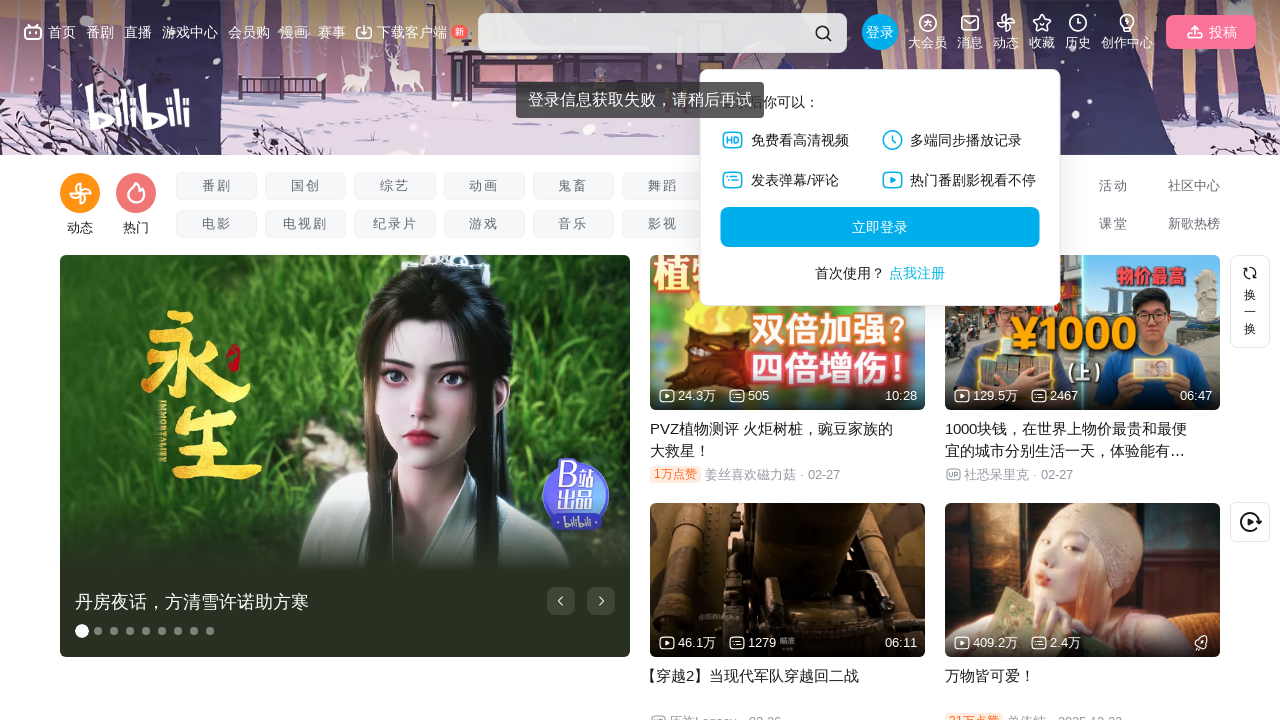

Located links within heading elements
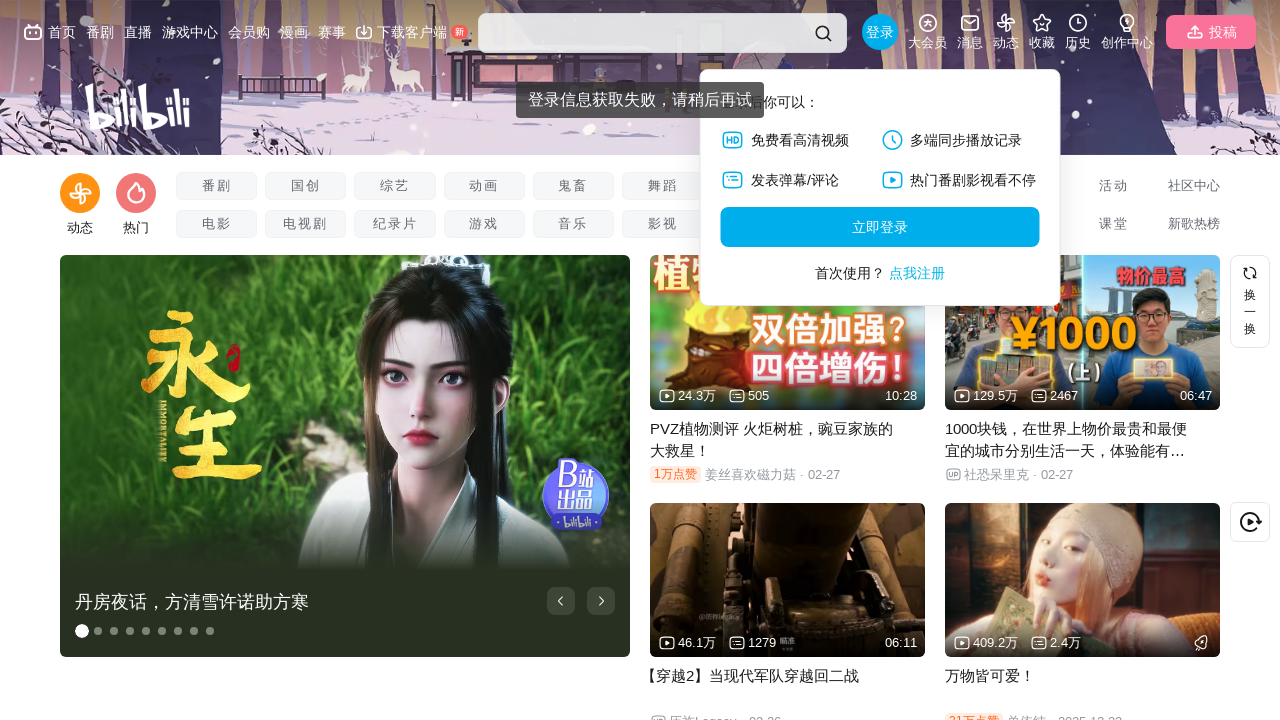

First link within heading is visible
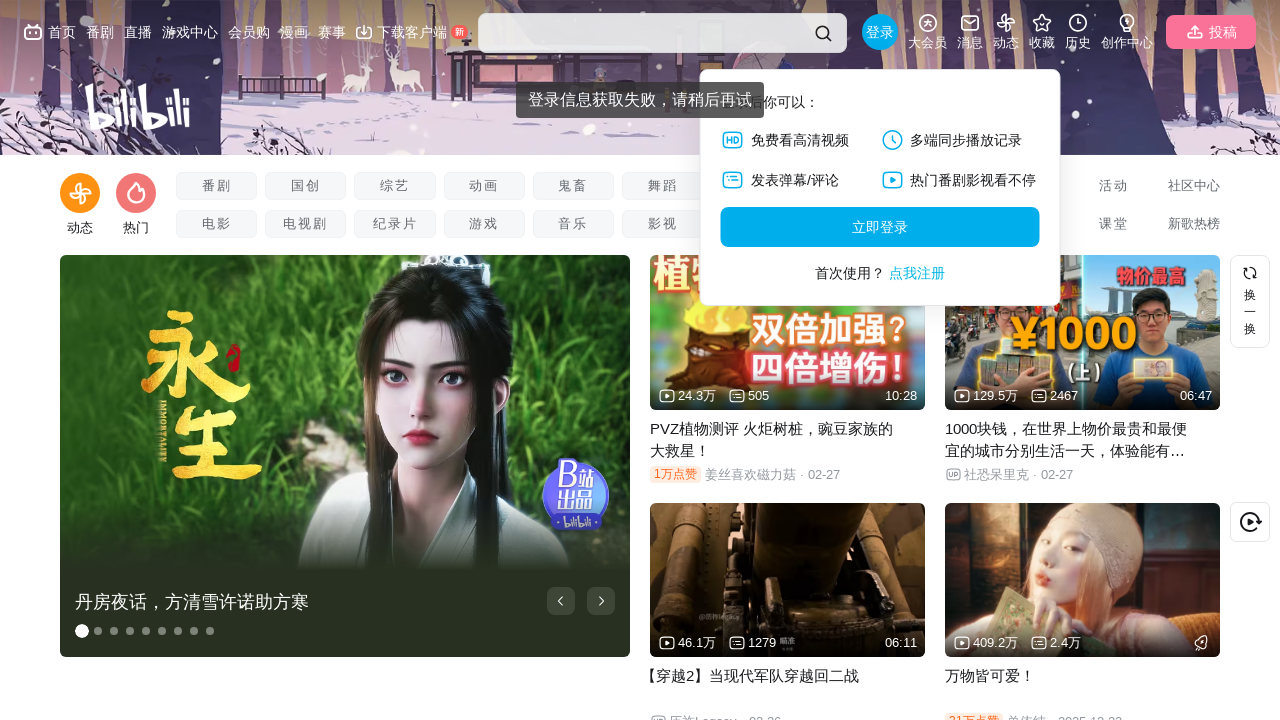

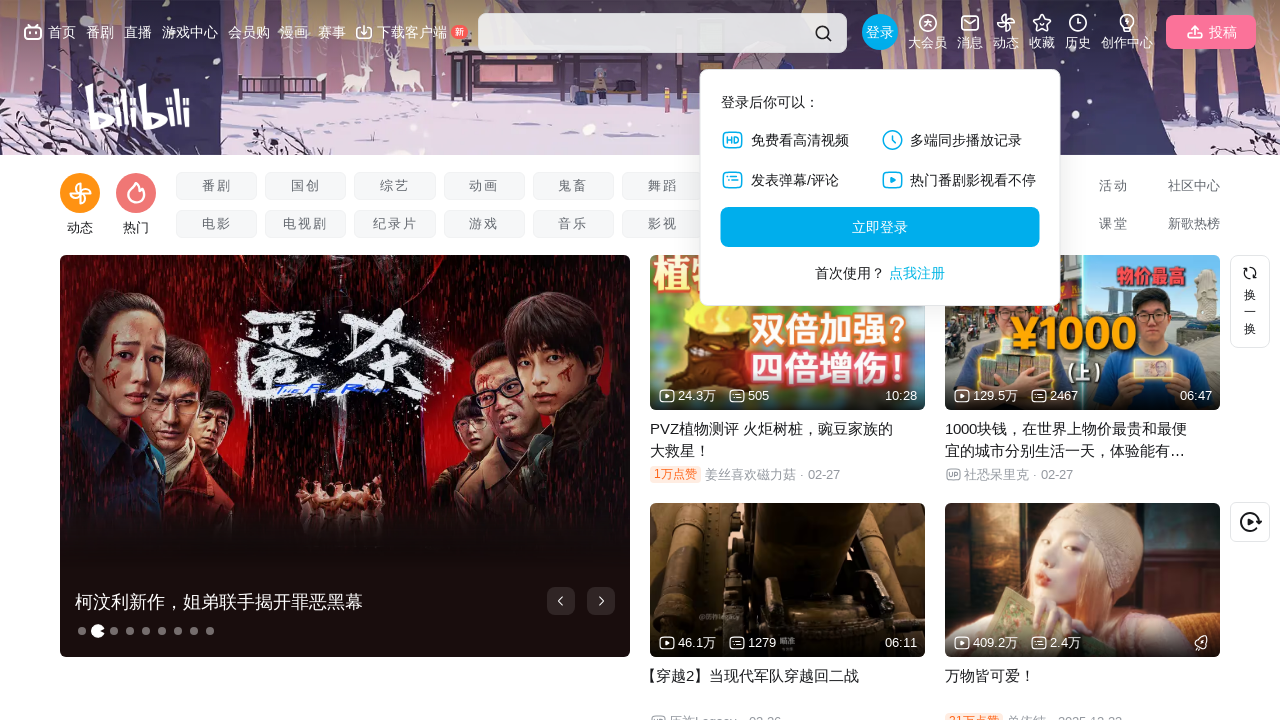